Tests double-click functionality on a W3Schools demo page by switching to an iframe, entering text in an input field, and double-clicking a "Copy Text" button to trigger the ondblclick event.

Starting URL: https://www.w3schools.com/tags/tryit.asp?filename=tryhtml5_ev_ondblclick3

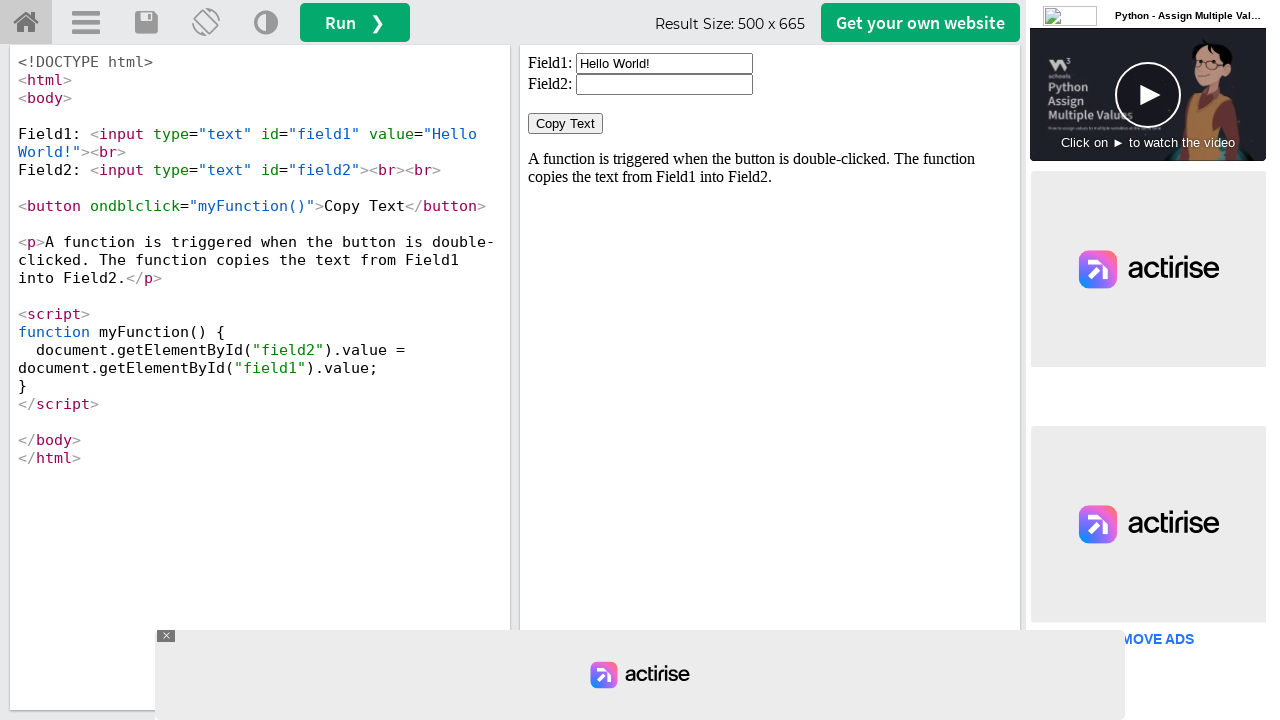

Located iframe with id 'iframeResult'
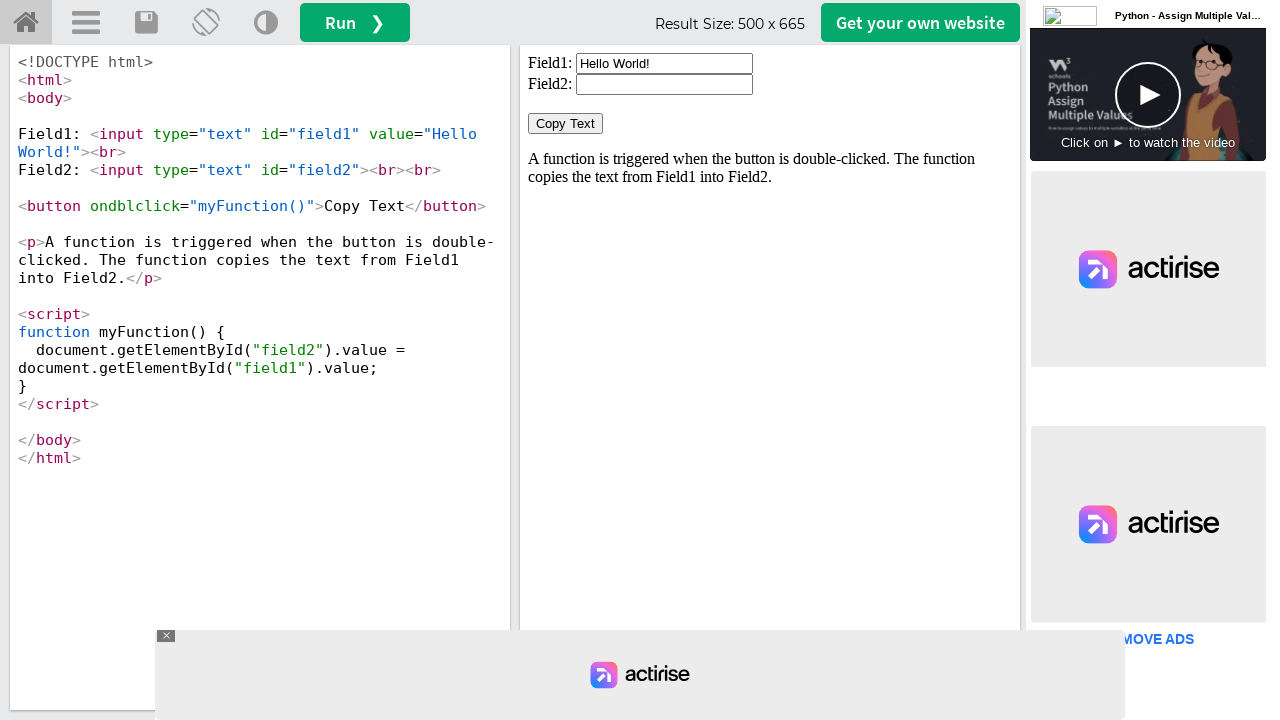

Located input field with id 'field1' in iframe
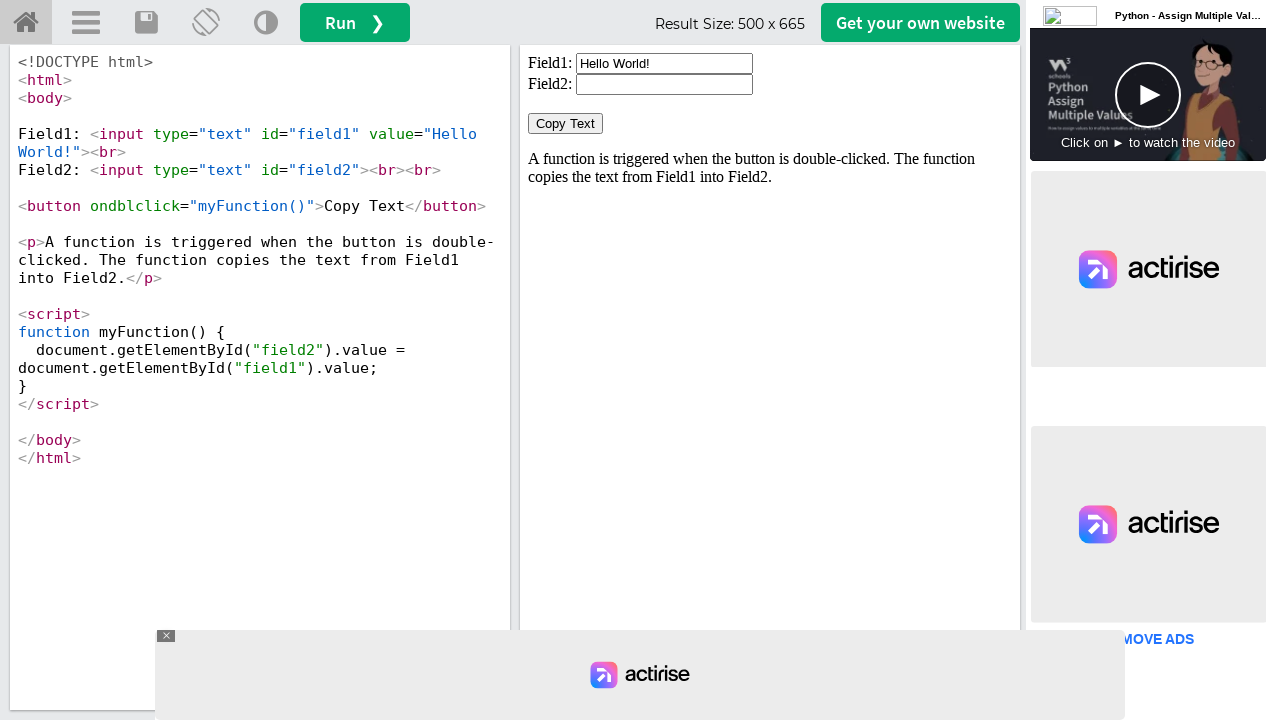

Cleared the input field on #iframeResult >> internal:control=enter-frame >> xpath=//input[@id='field1']
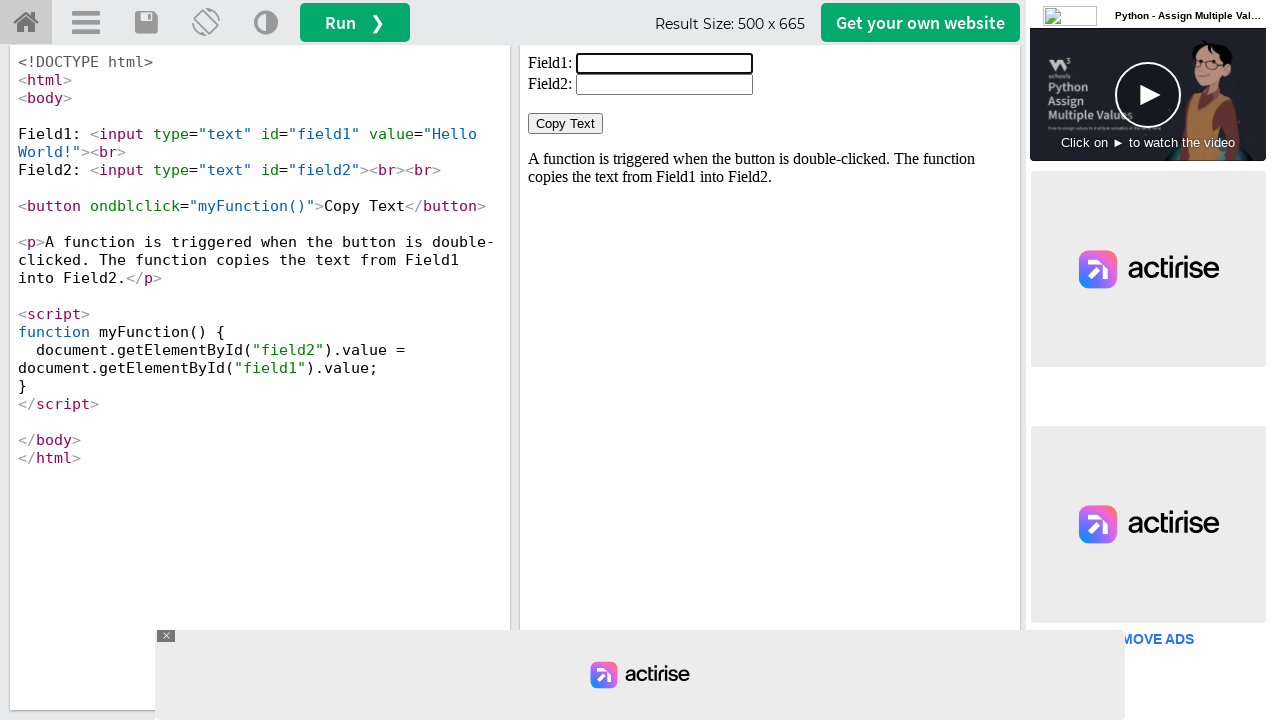

Filled input field with 'Hello' on #iframeResult >> internal:control=enter-frame >> xpath=//input[@id='field1']
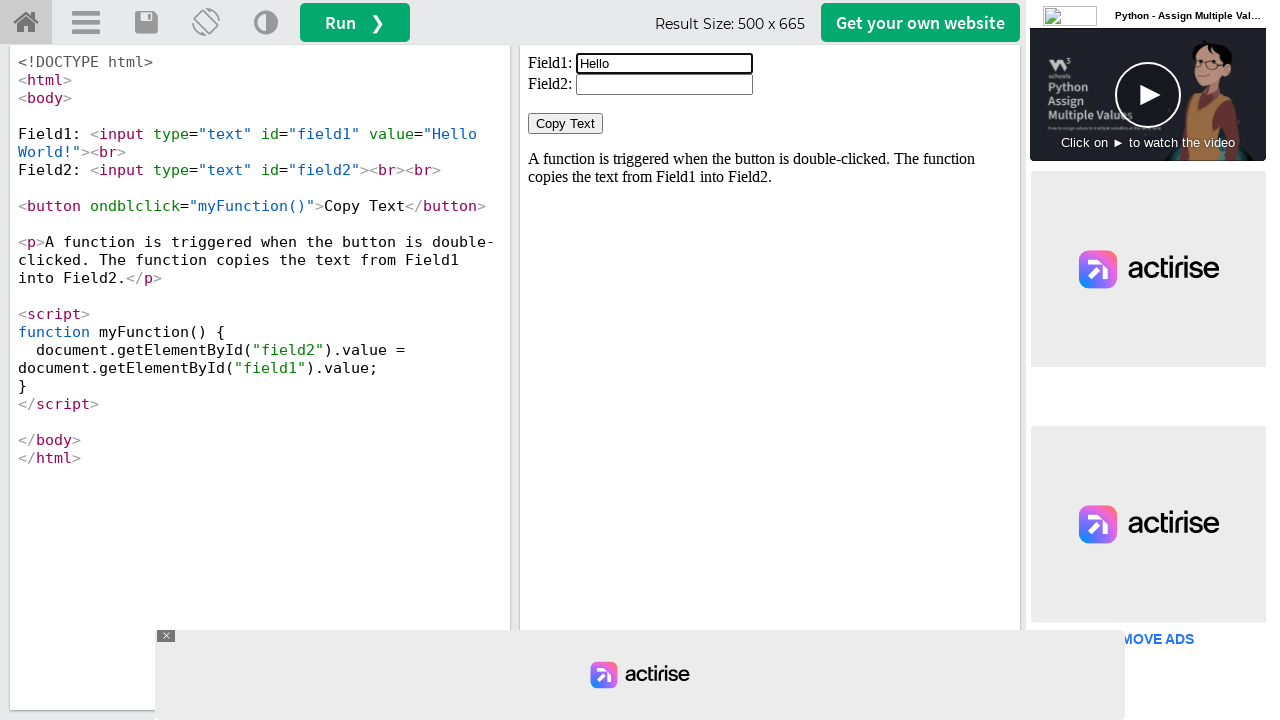

Located 'Copy Text' button in iframe
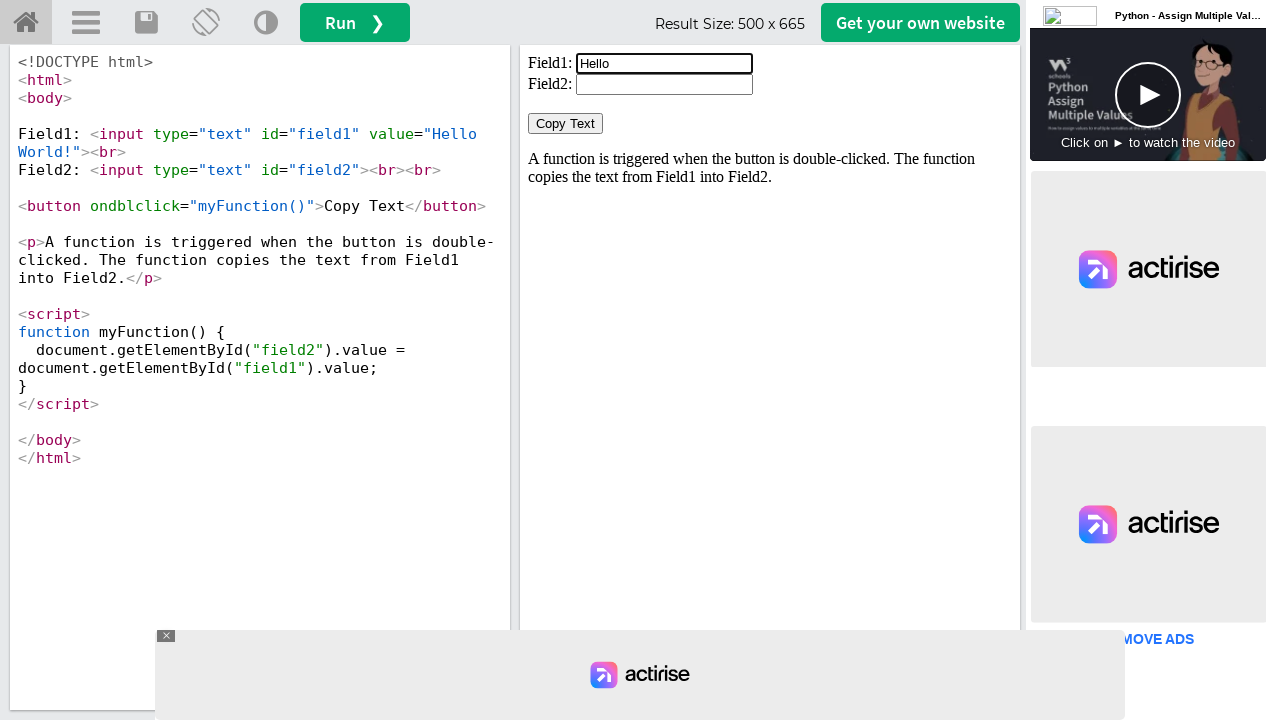

Double-clicked 'Copy Text' button to trigger ondblclick event at (566, 124) on #iframeResult >> internal:control=enter-frame >> xpath=//button[text()='Copy Tex
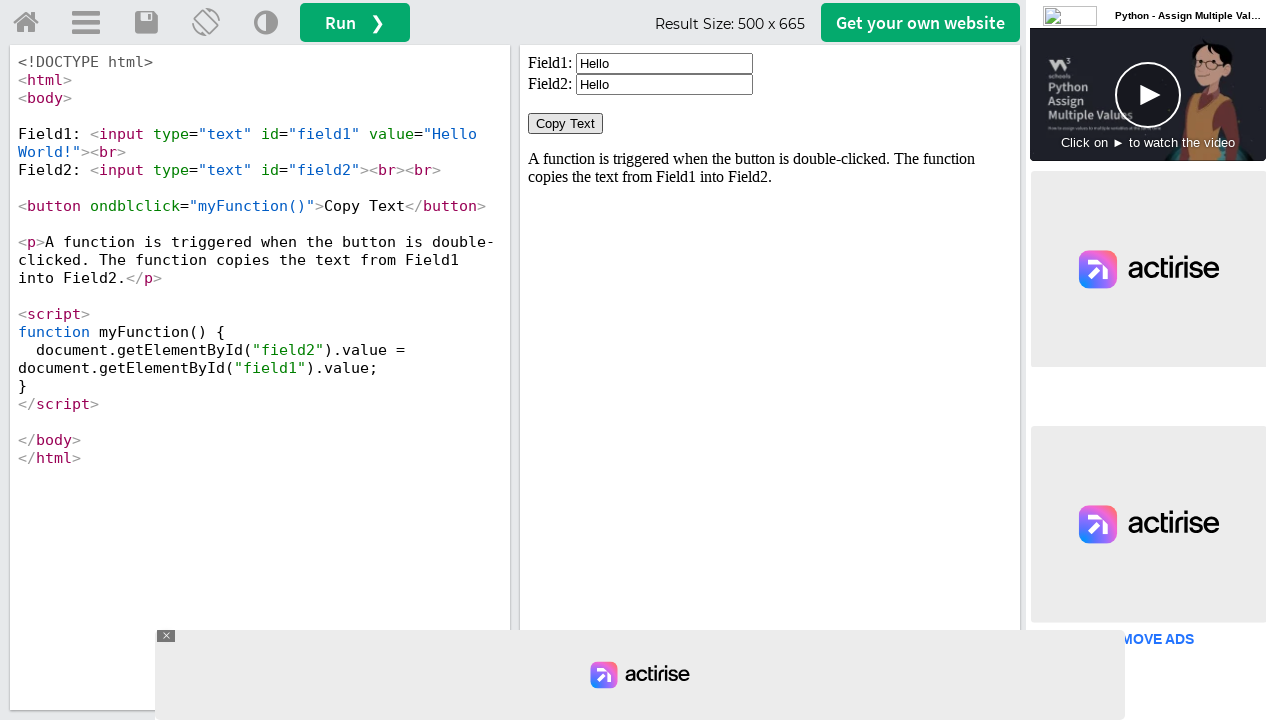

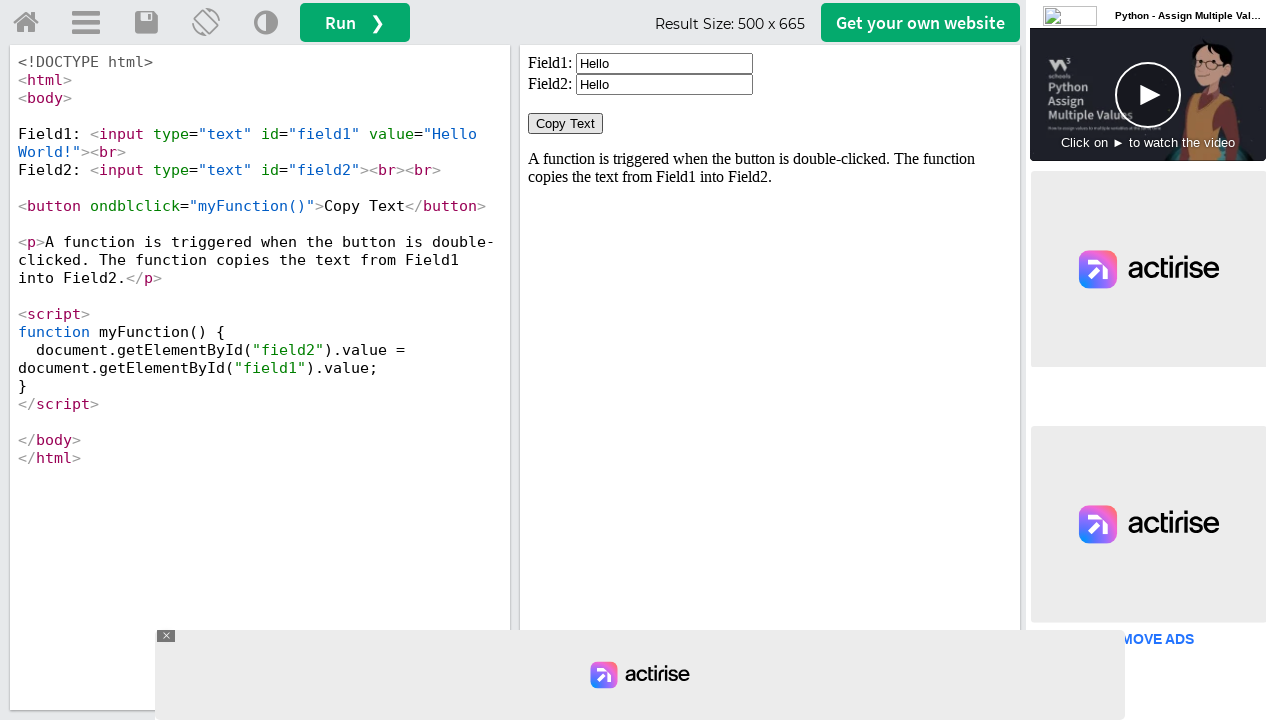